Tests the upload and download page functionality on DemoQA by navigating to the section, scrolling to the download button, and clicking it to initiate a download.

Starting URL: https://demoqa.com/upload-download

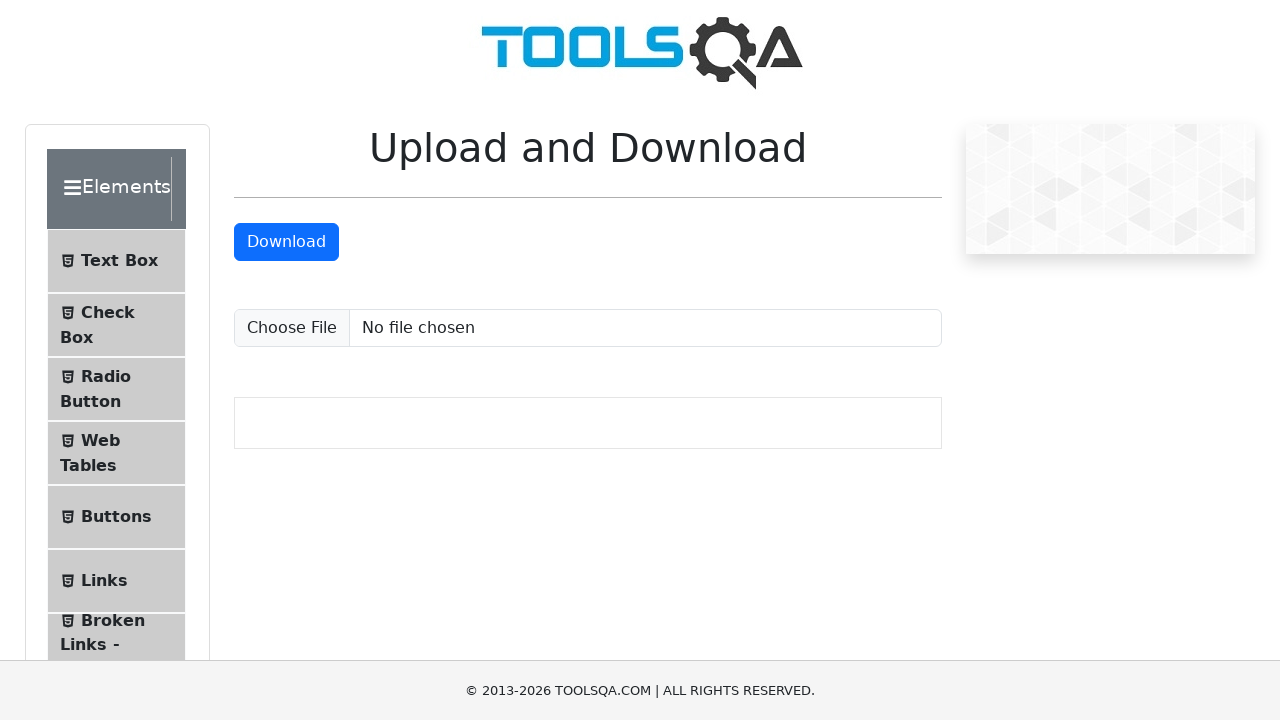

Located the Upload and Download section
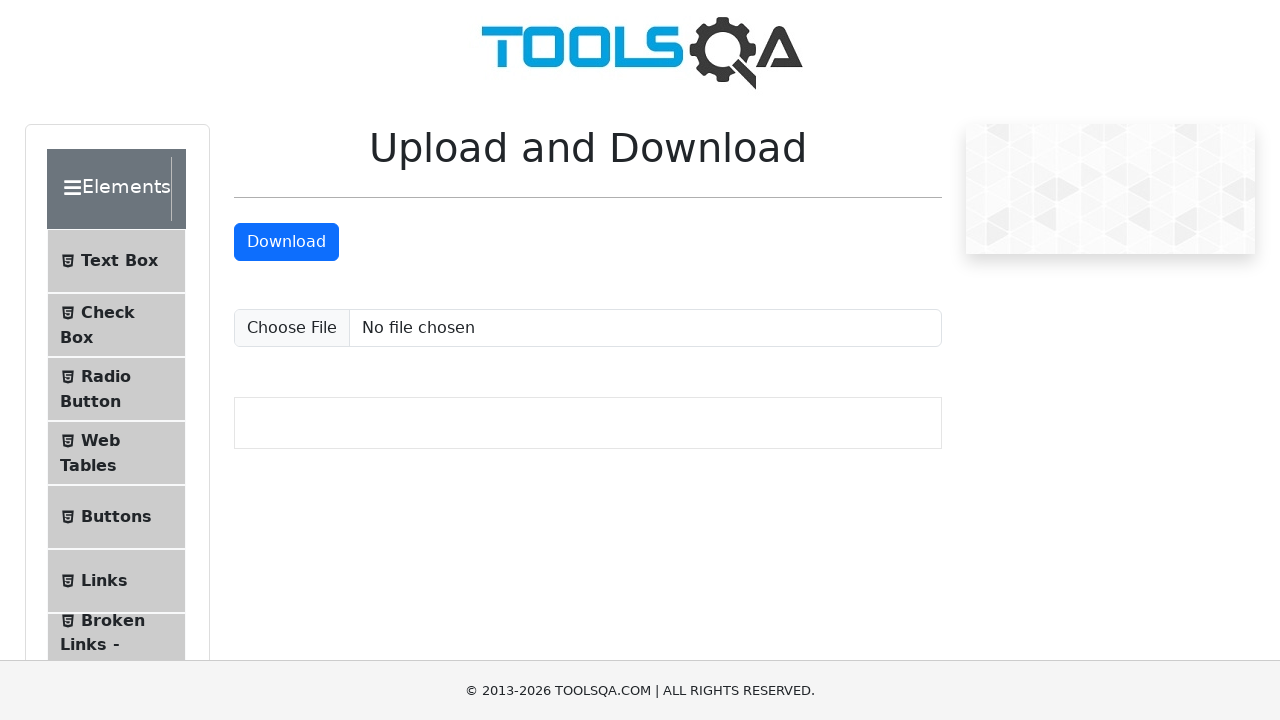

Scrolled the Upload and Download section into view
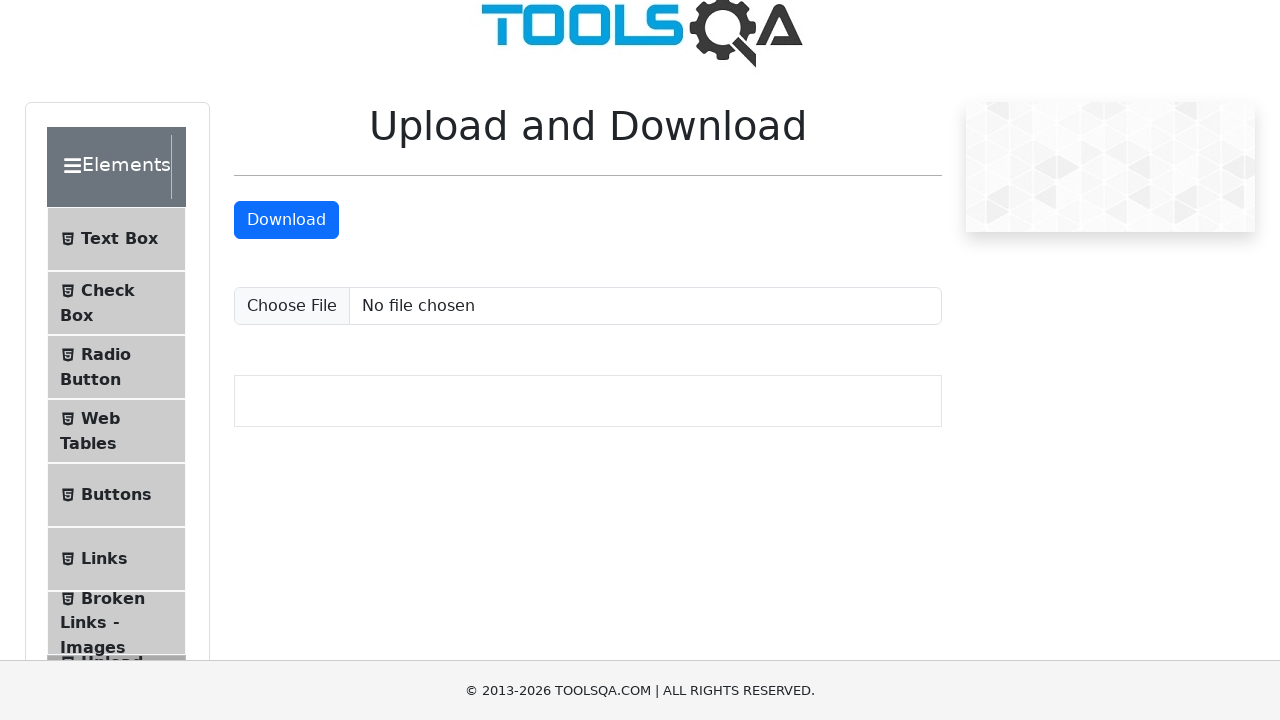

Clicked on the Upload and Download section at (112, 335) on xpath=//span[text()='Upload and Download']
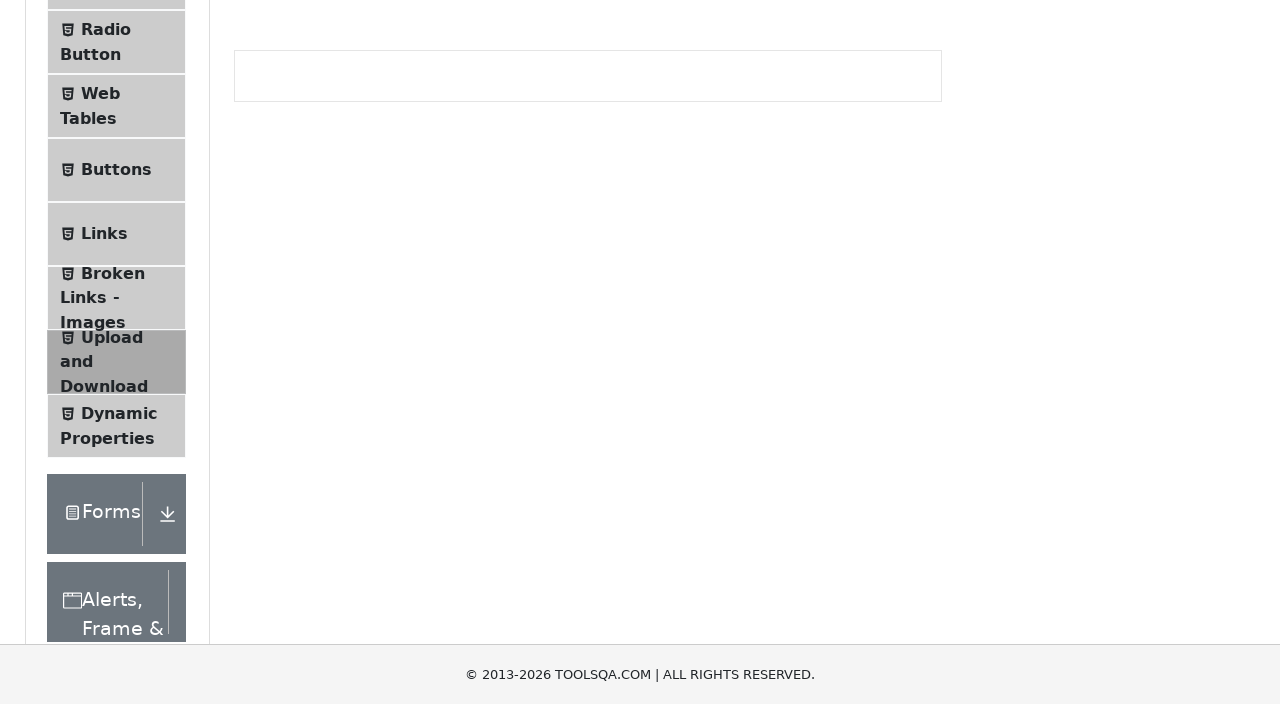

Located the download button
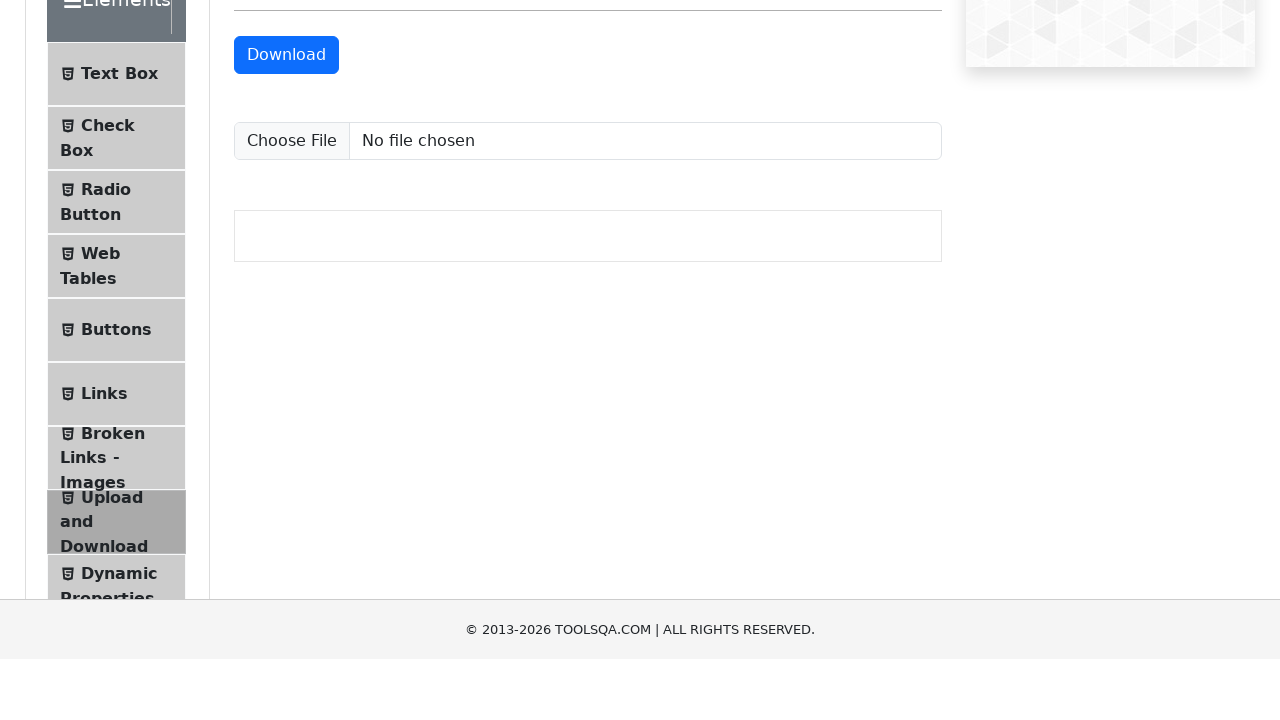

Scrolled the download button into view
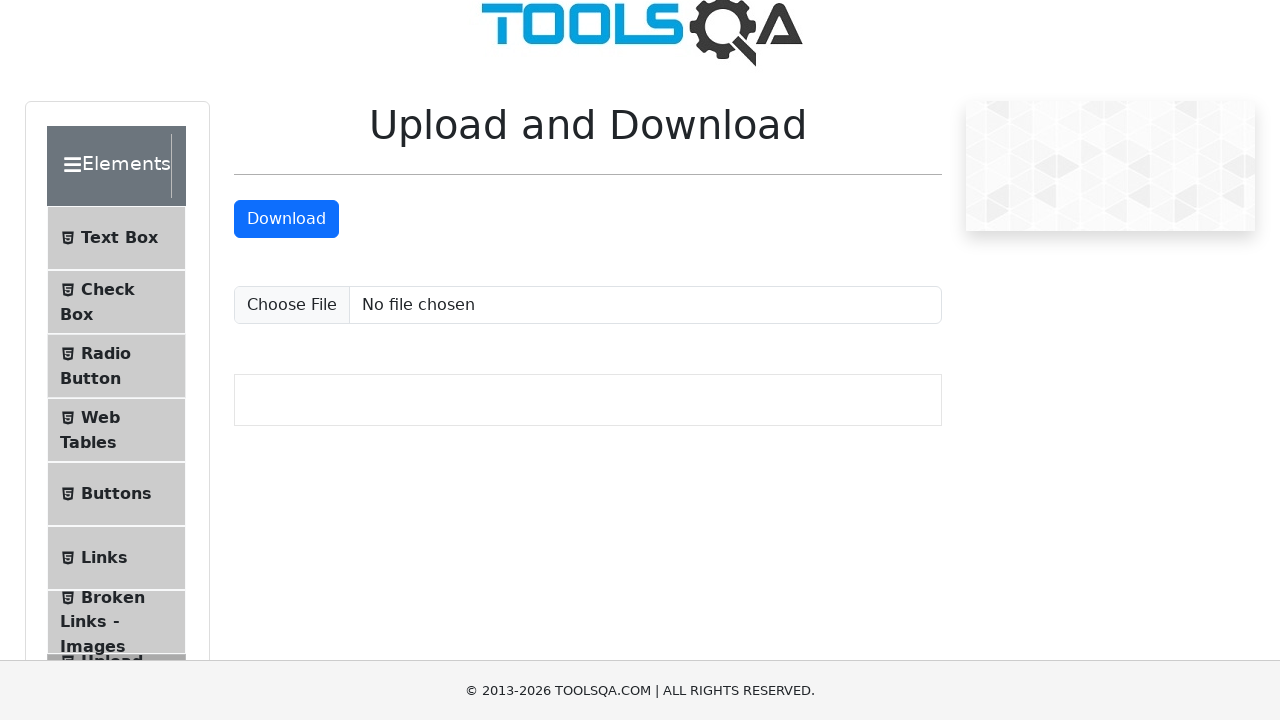

Clicked the download button to initiate download at (286, 219) on a#downloadButton
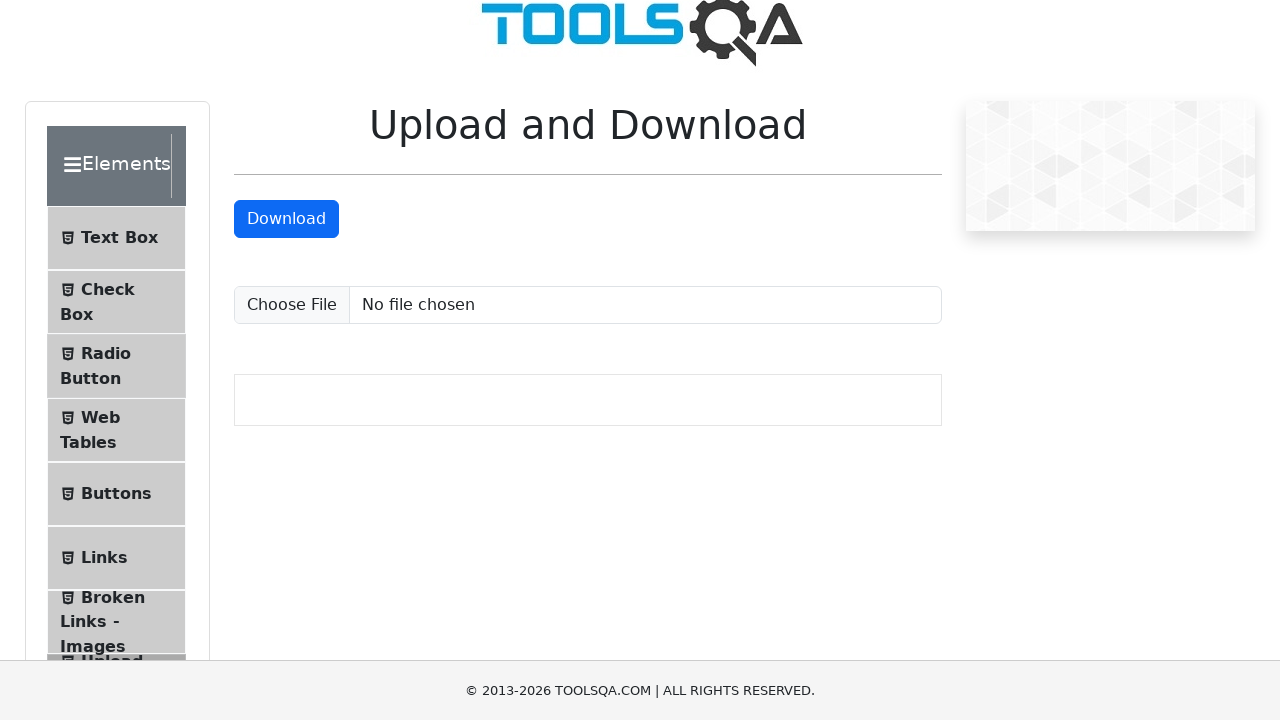

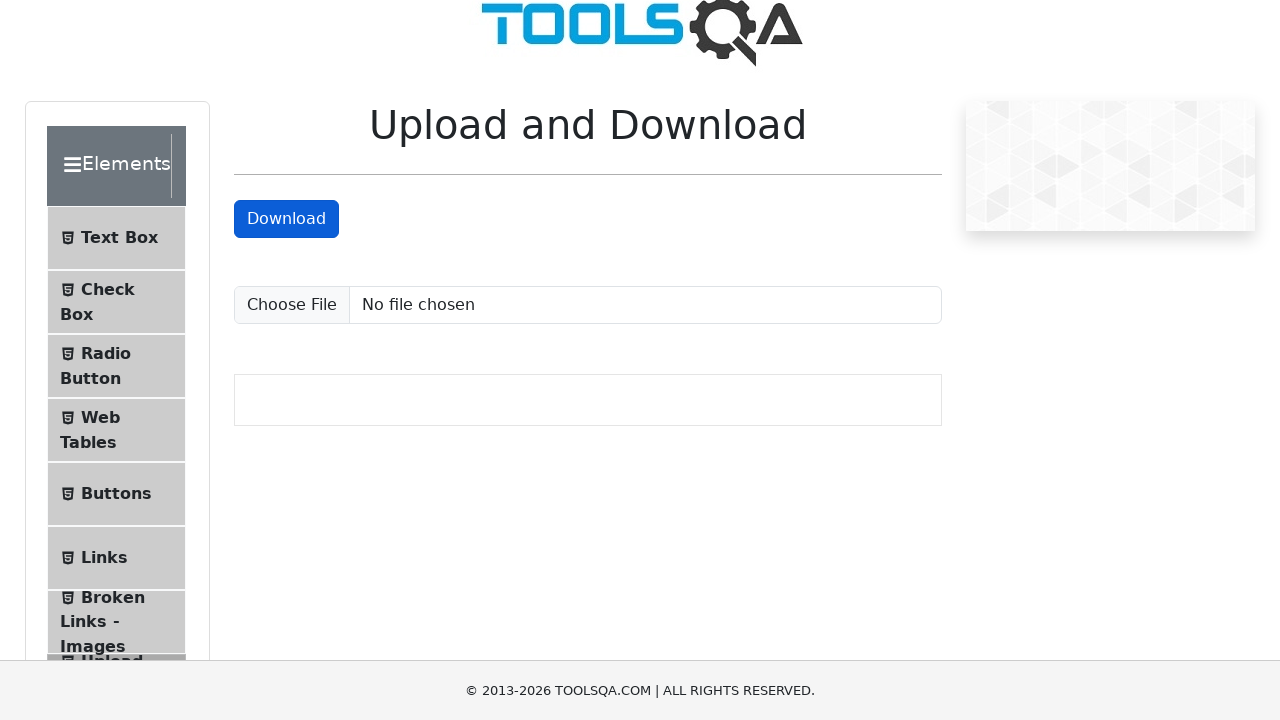